Navigates to Flipkart homepage and verifies the page loads successfully

Starting URL: https://www.flipkart.com/

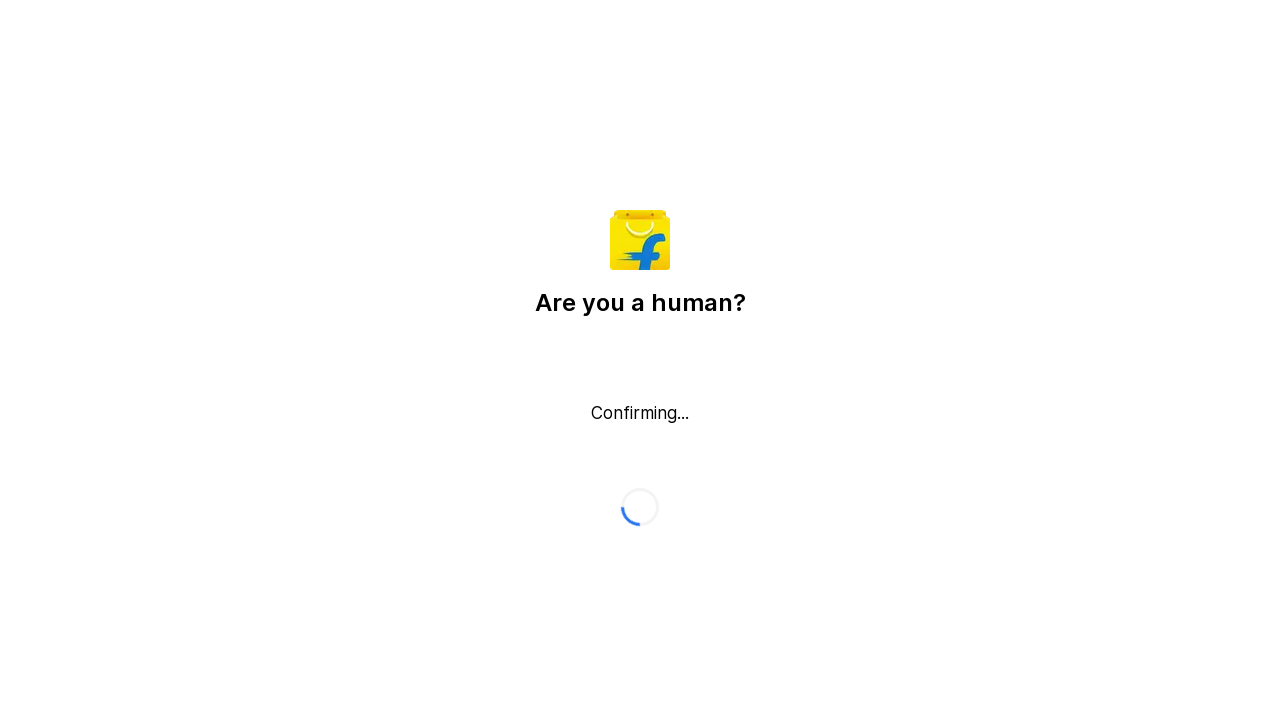

Waited for page DOM to finish loading
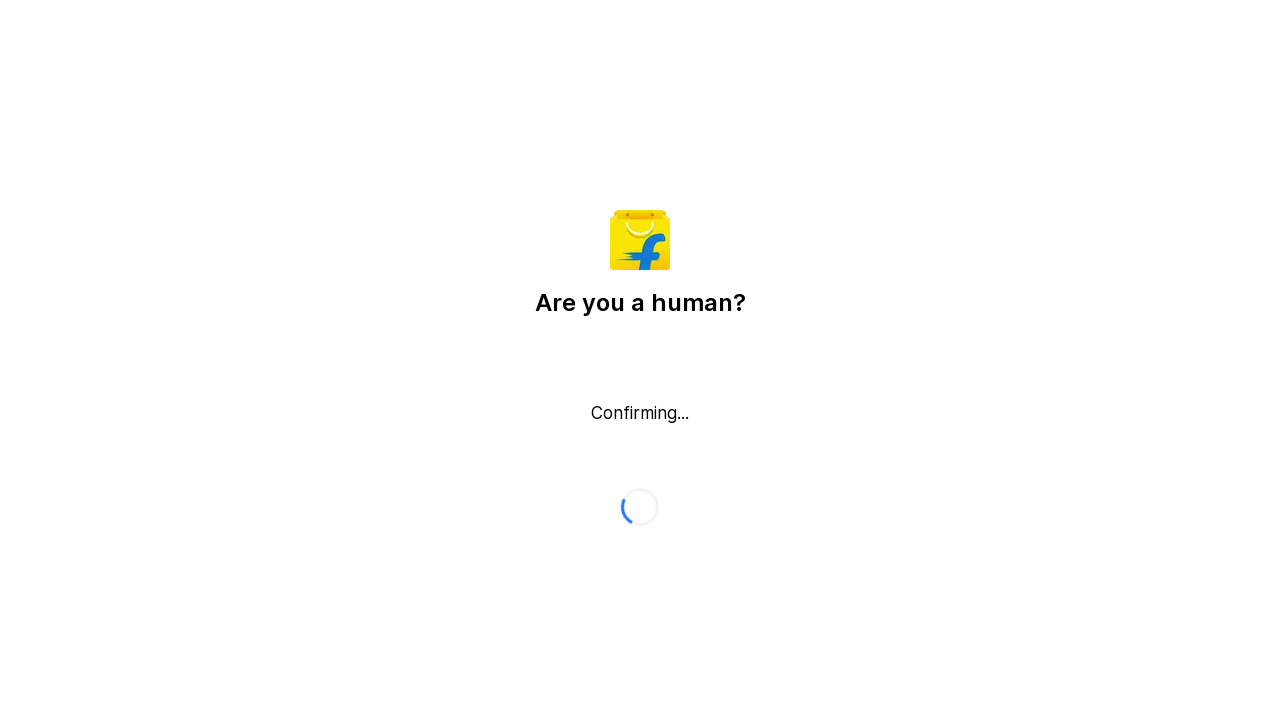

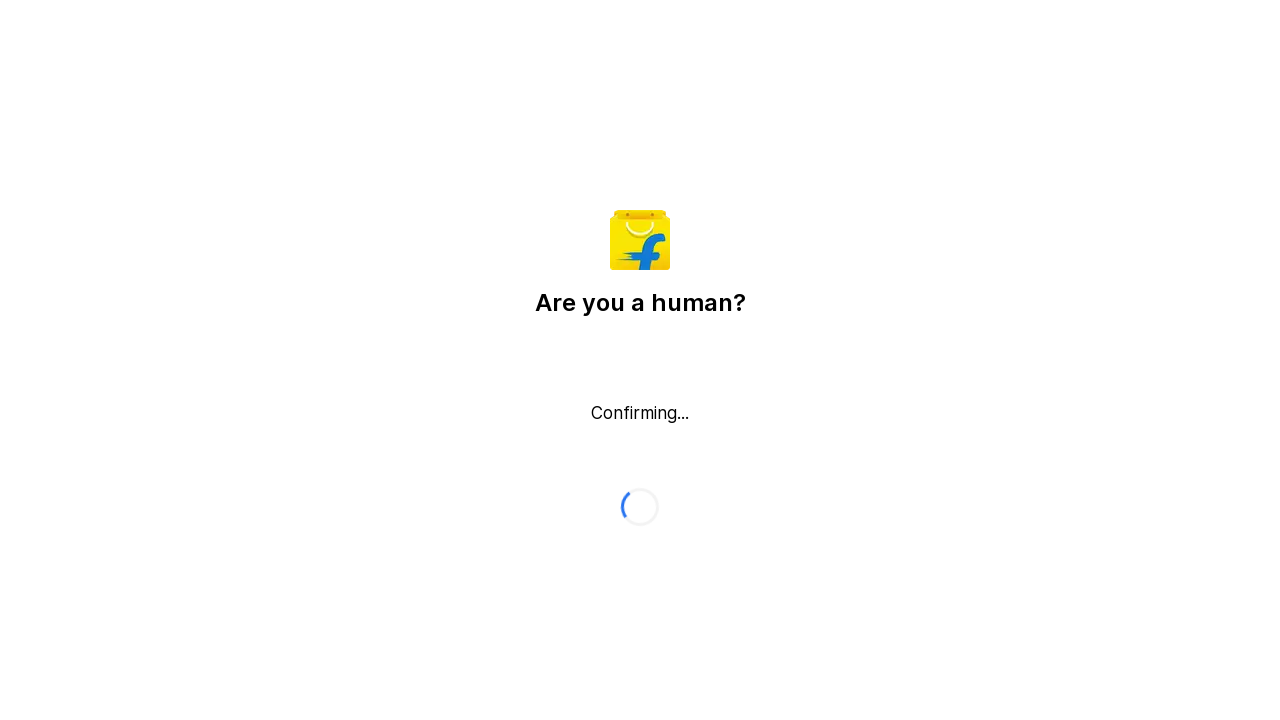